Tests registration form submission by filling in first name, last name, and email fields, then verifying successful registration message

Starting URL: http://suninjuly.github.io/registration1.html

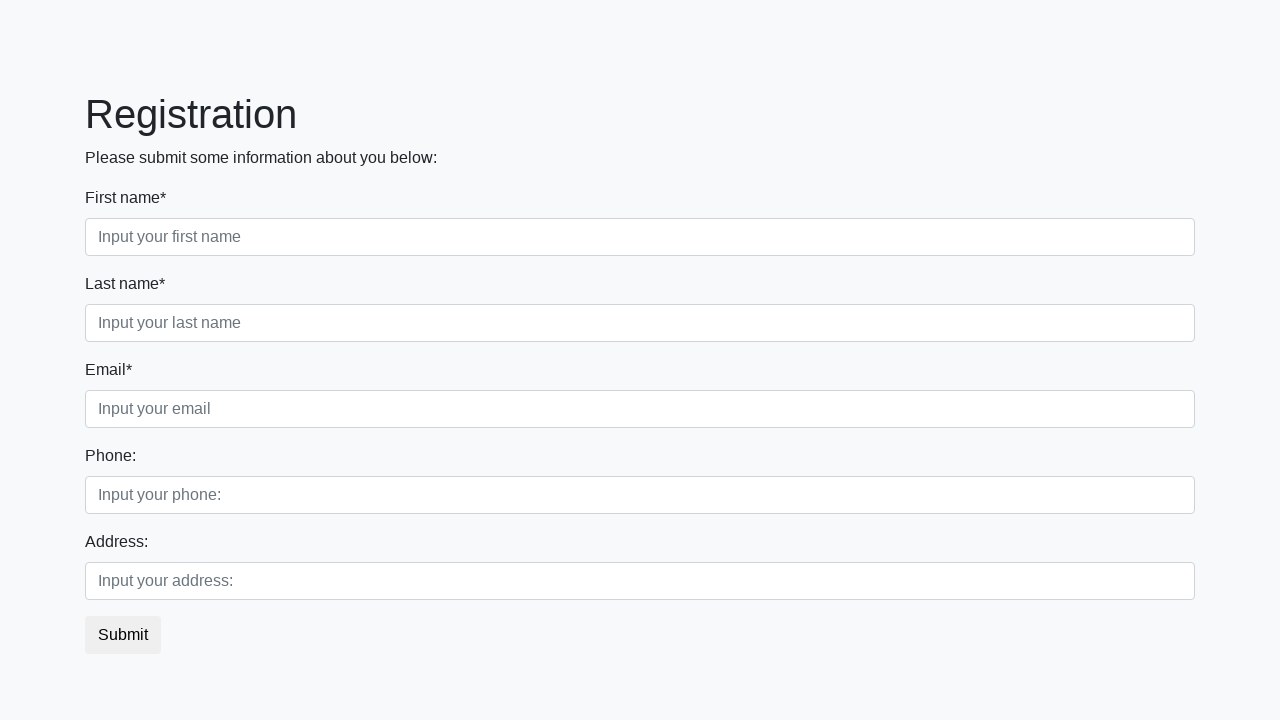

Filled first name field with 'Artem' on .first_block > .first_class > input.first
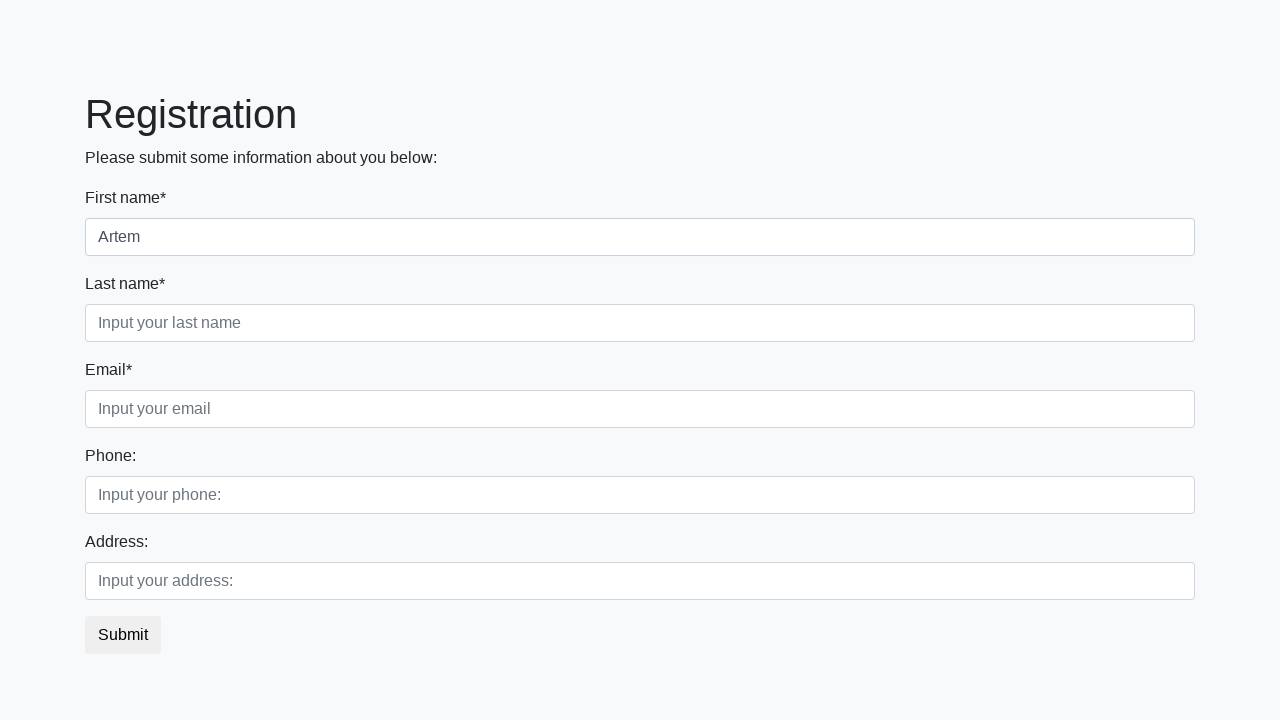

Filled last name field with 'Sviridov' on .first_block > .second_class > input.second
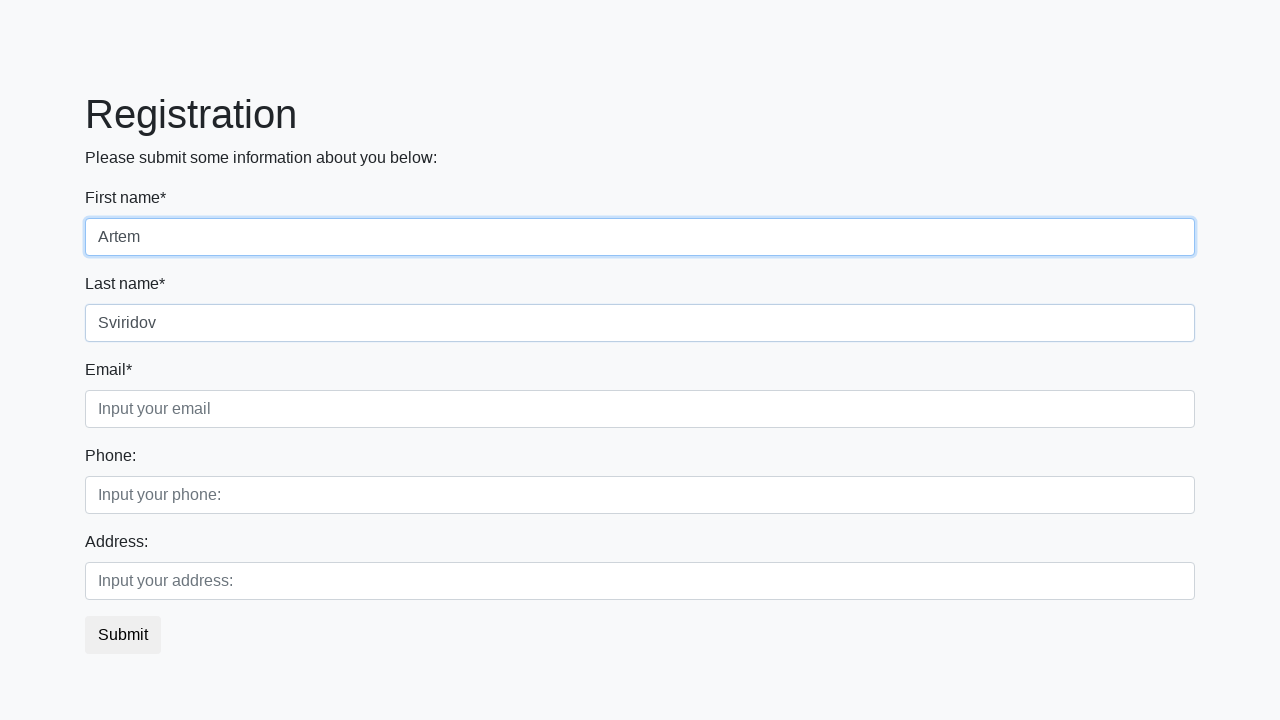

Filled email field with 'mail@mail.ru' on .first_block > .third_class > input.third
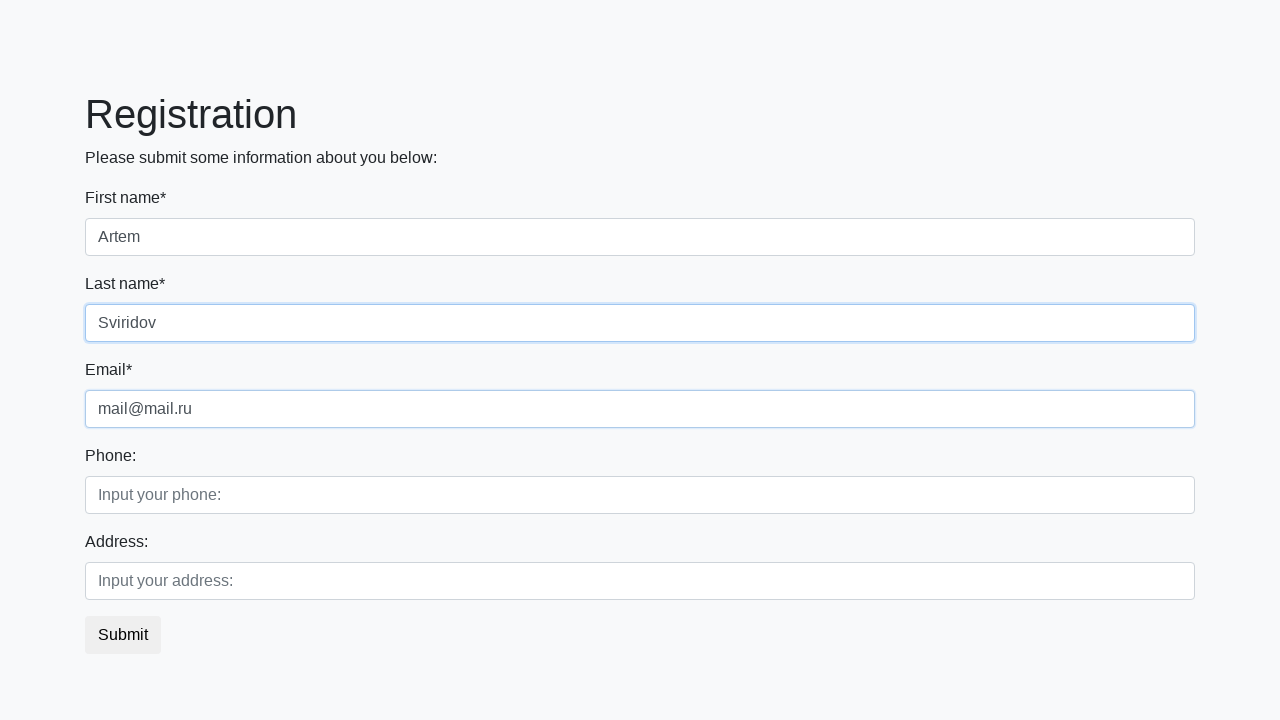

Clicked registration submit button at (123, 635) on button.btn
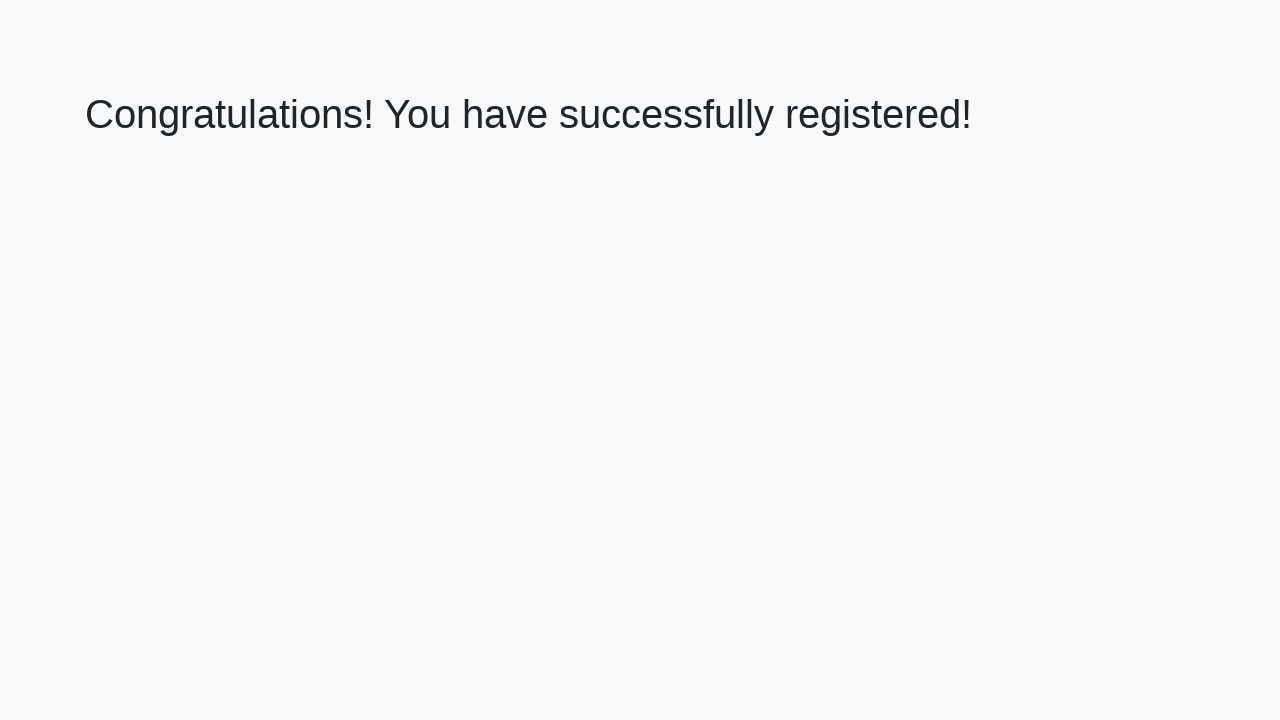

Success message heading loaded
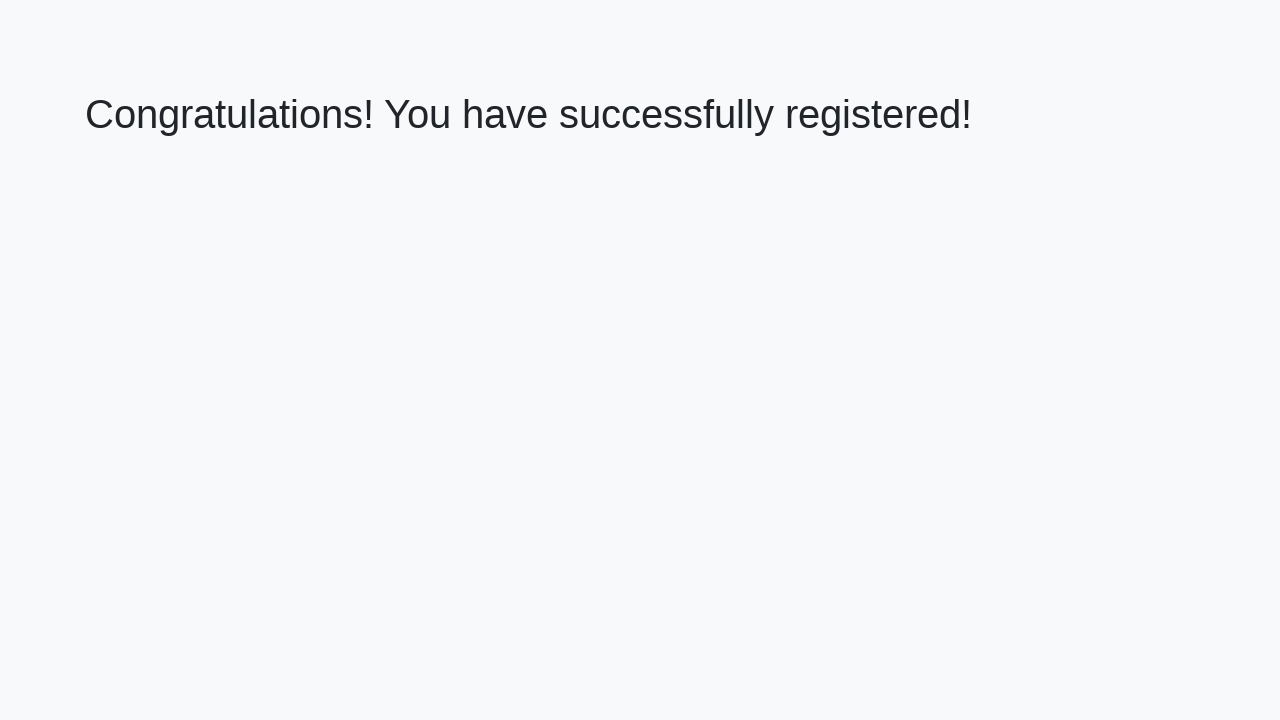

Retrieved success message text: 'Congratulations! You have successfully registered!'
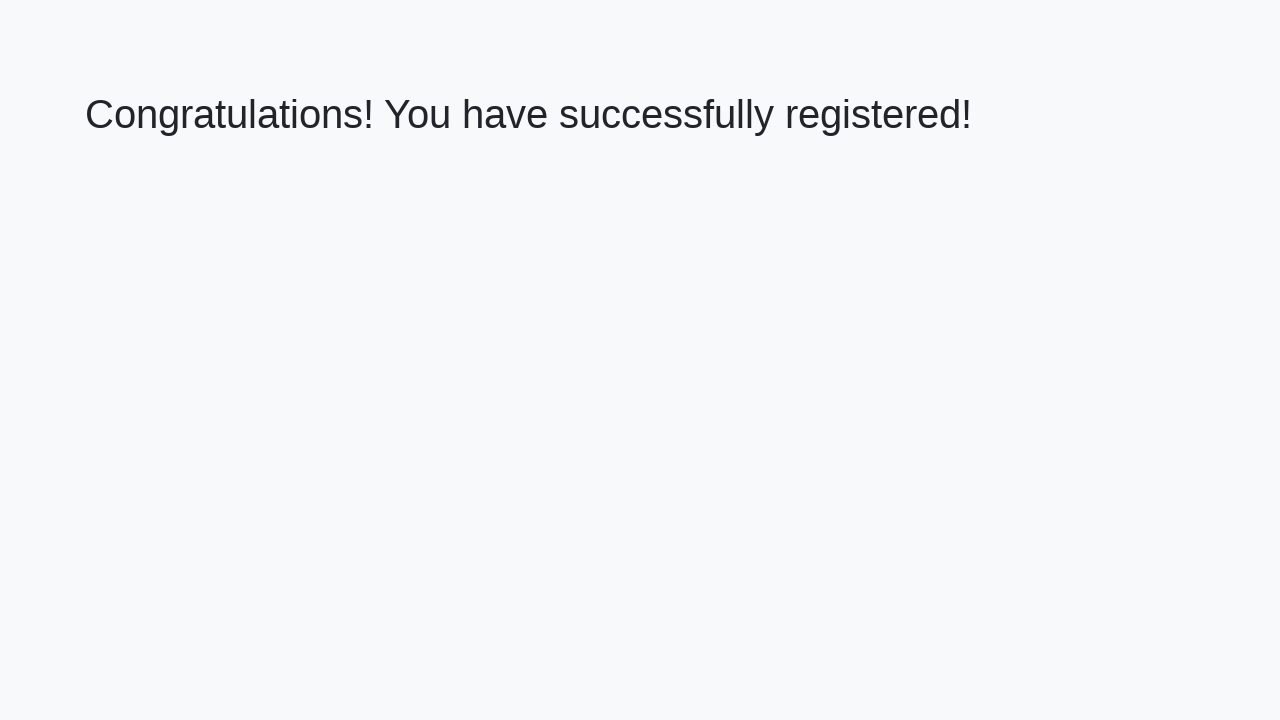

Verified success message matches expected registration confirmation
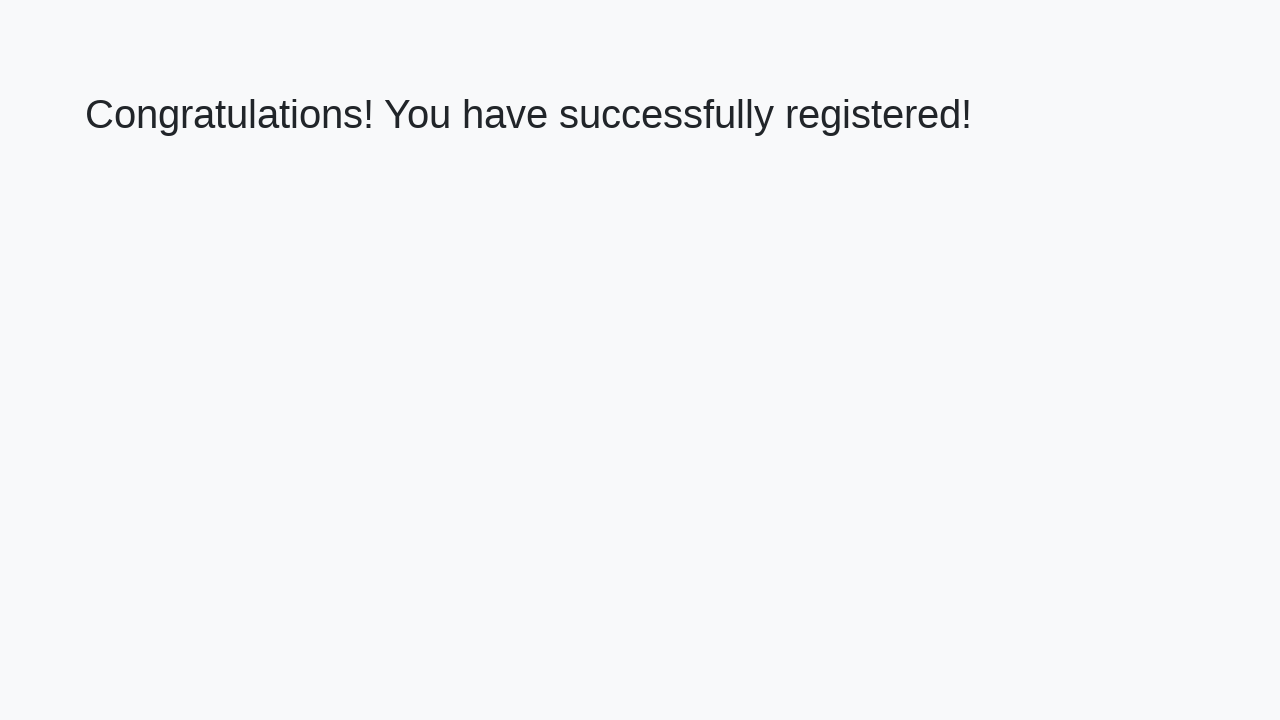

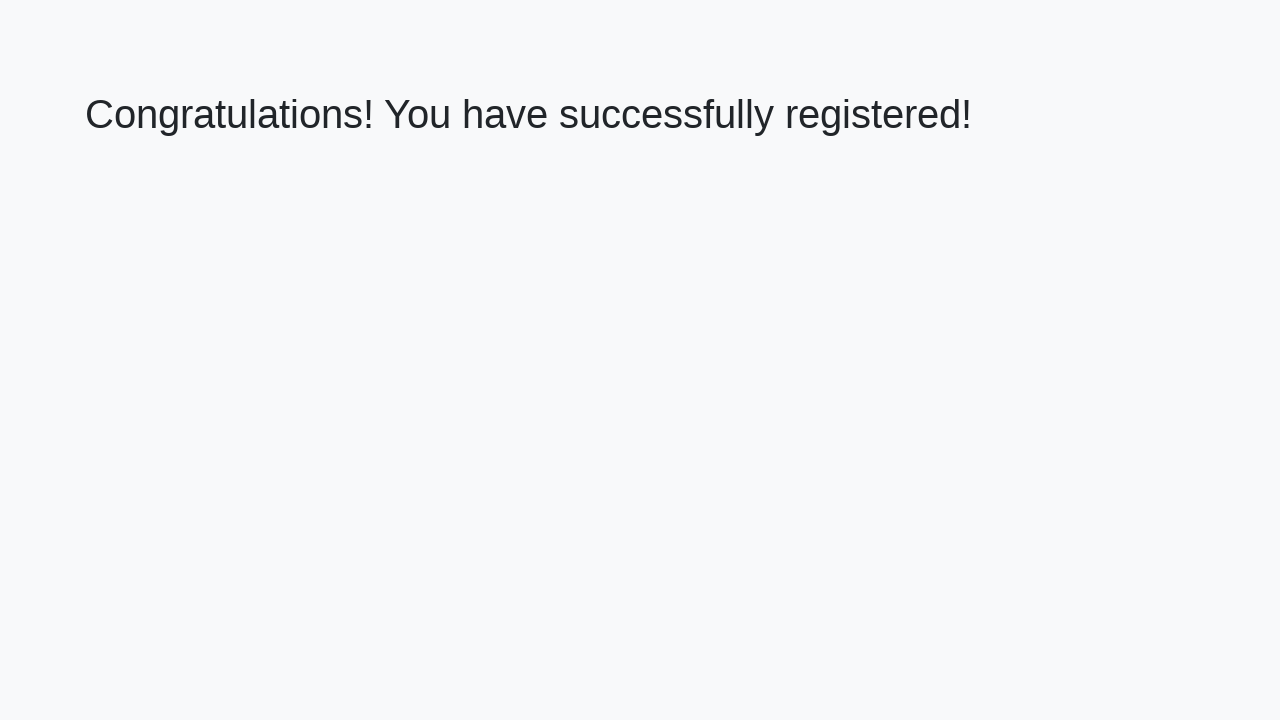